Tests the percent calculator on calculator.net by calculating 10% of 50 and verifying the result is 5

Starting URL: http://www.calculator.net/

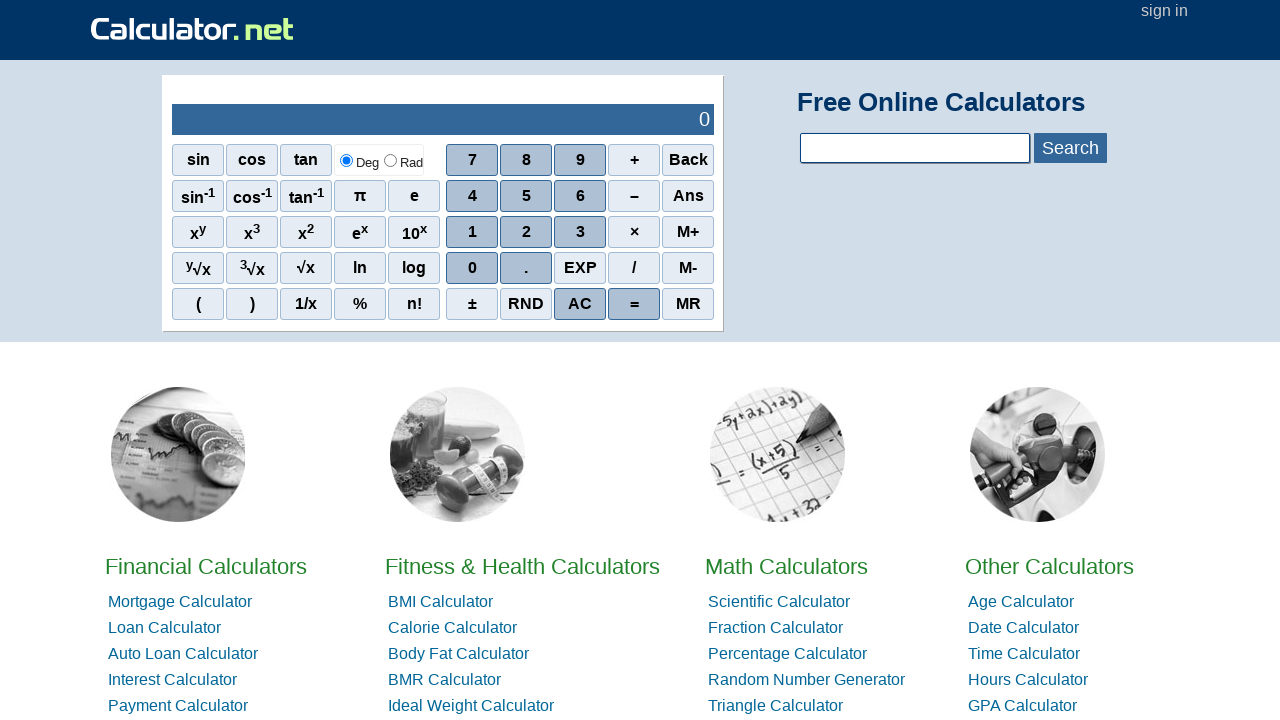

Clicked on Math Calculators at (786, 566) on xpath=//*[@id='homelistwrap']/div[3]/div[2]/a
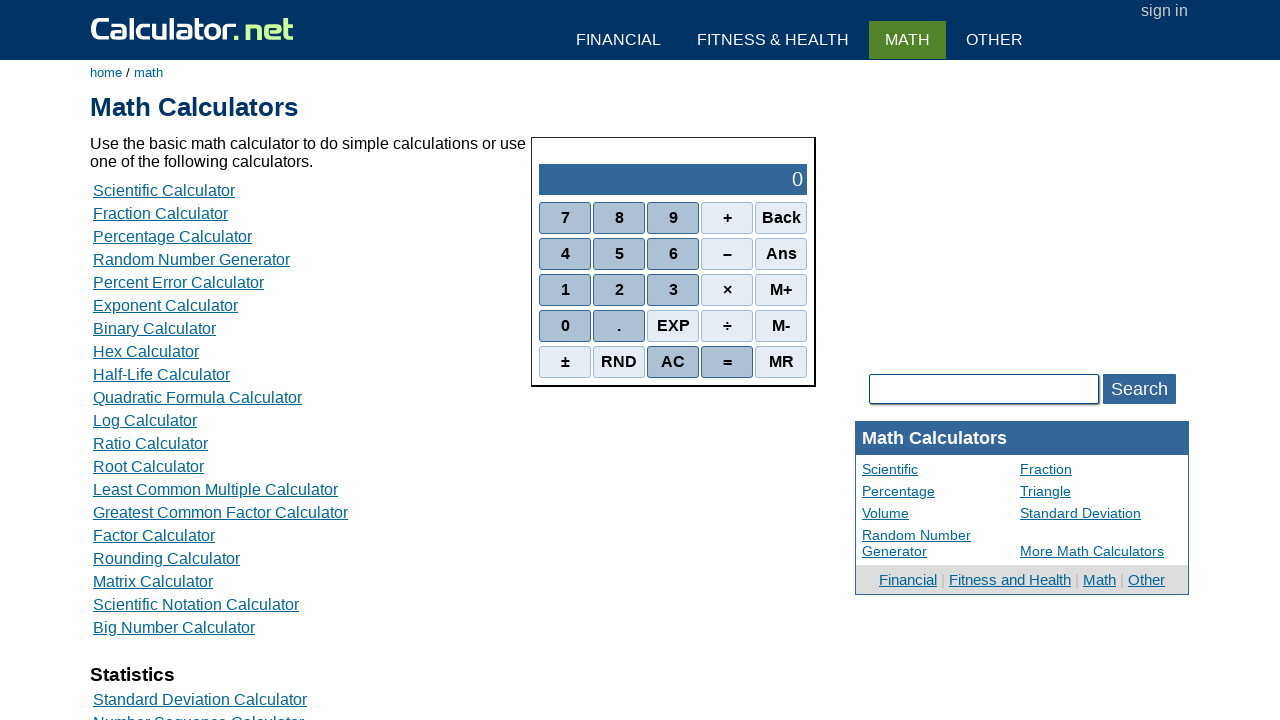

Clicked on Percent Calculators at (172, 236) on xpath=//*[@id='content']/table[2]/tbody/tr/td/div[3]/a
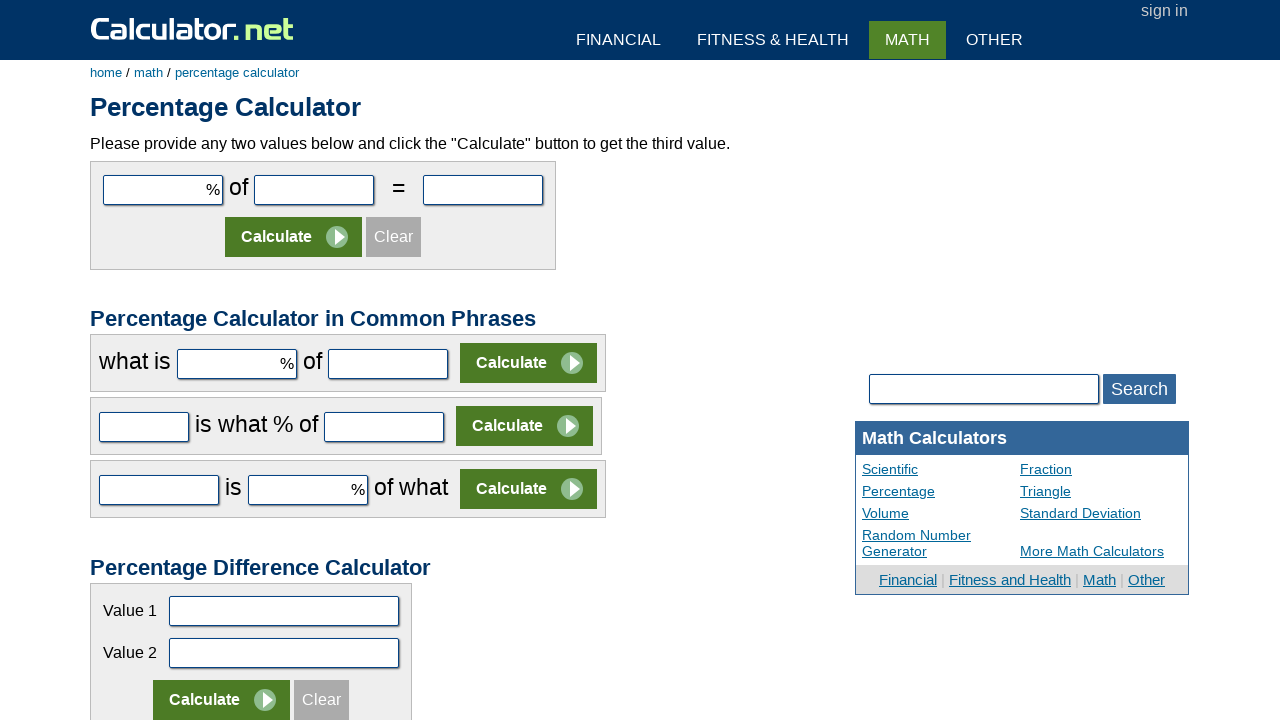

Entered 10 in the first number field on #cpar1
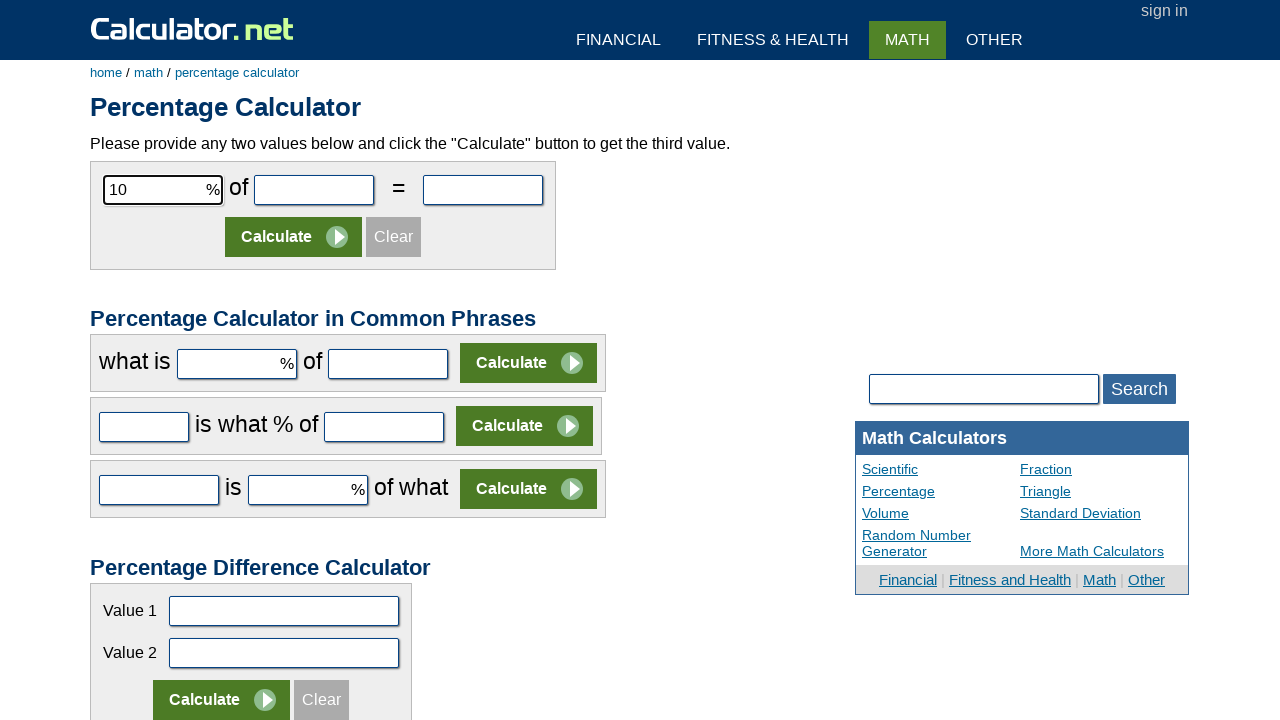

Entered 50 in the second number field on #cpar2
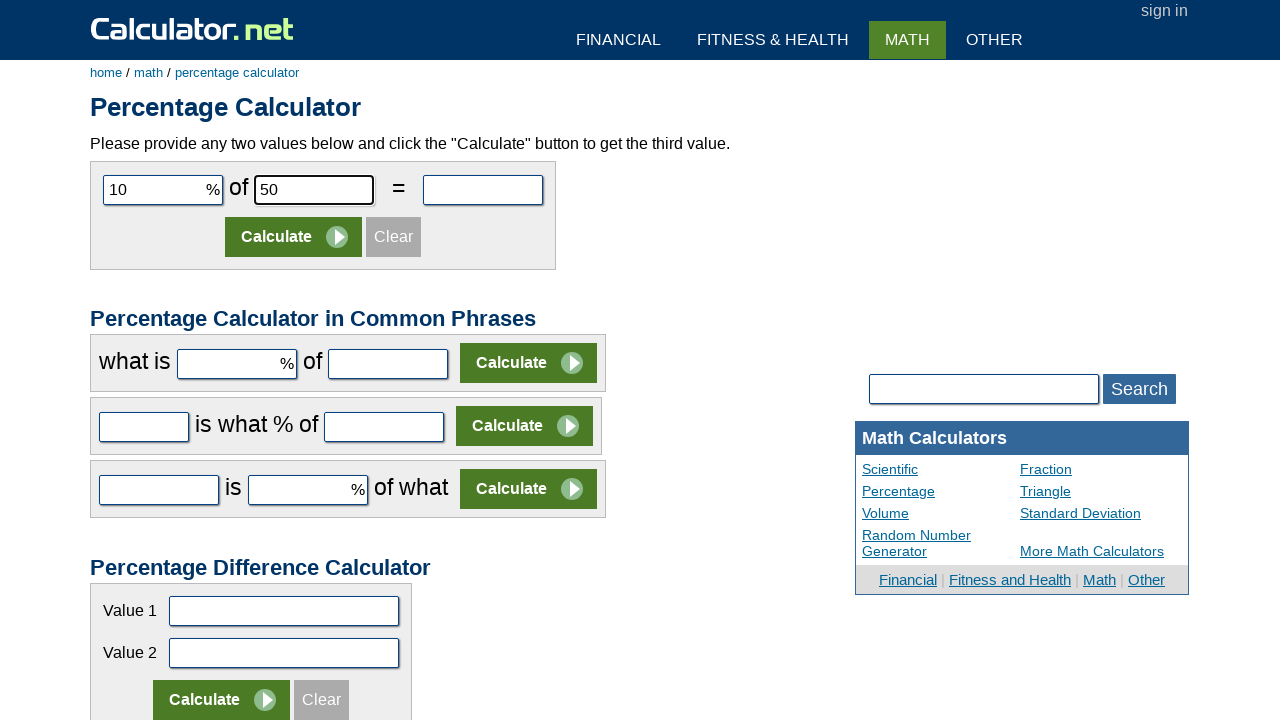

Clicked Calculate button at (294, 237) on xpath=//*[@id='content']/form[1]/table/tbody/tr[2]/td/input[2]
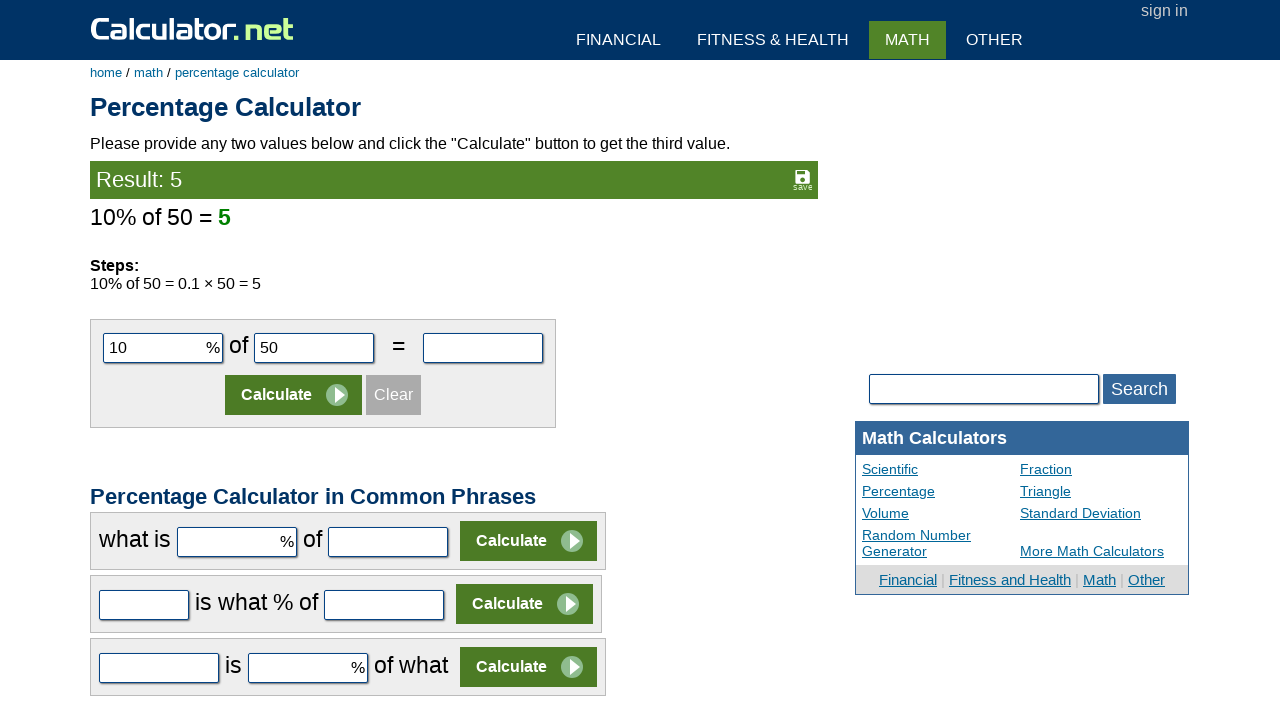

Result element loaded - 10% of 50 = 5
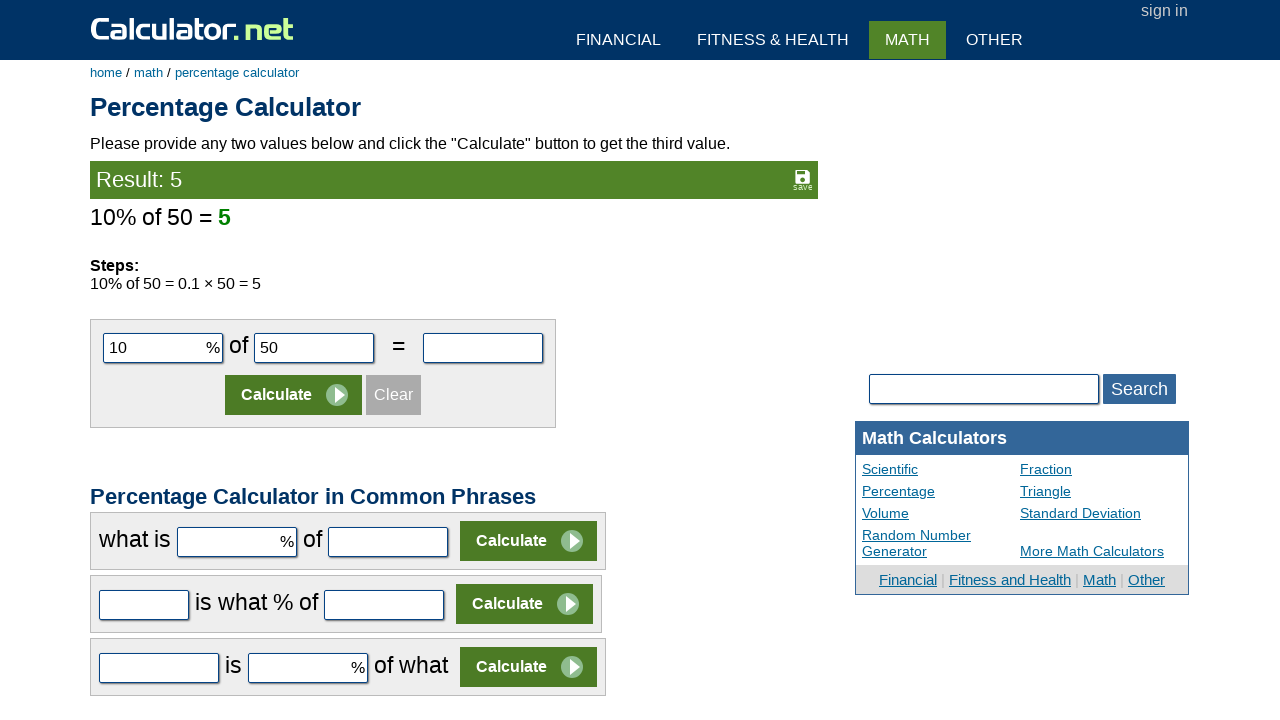

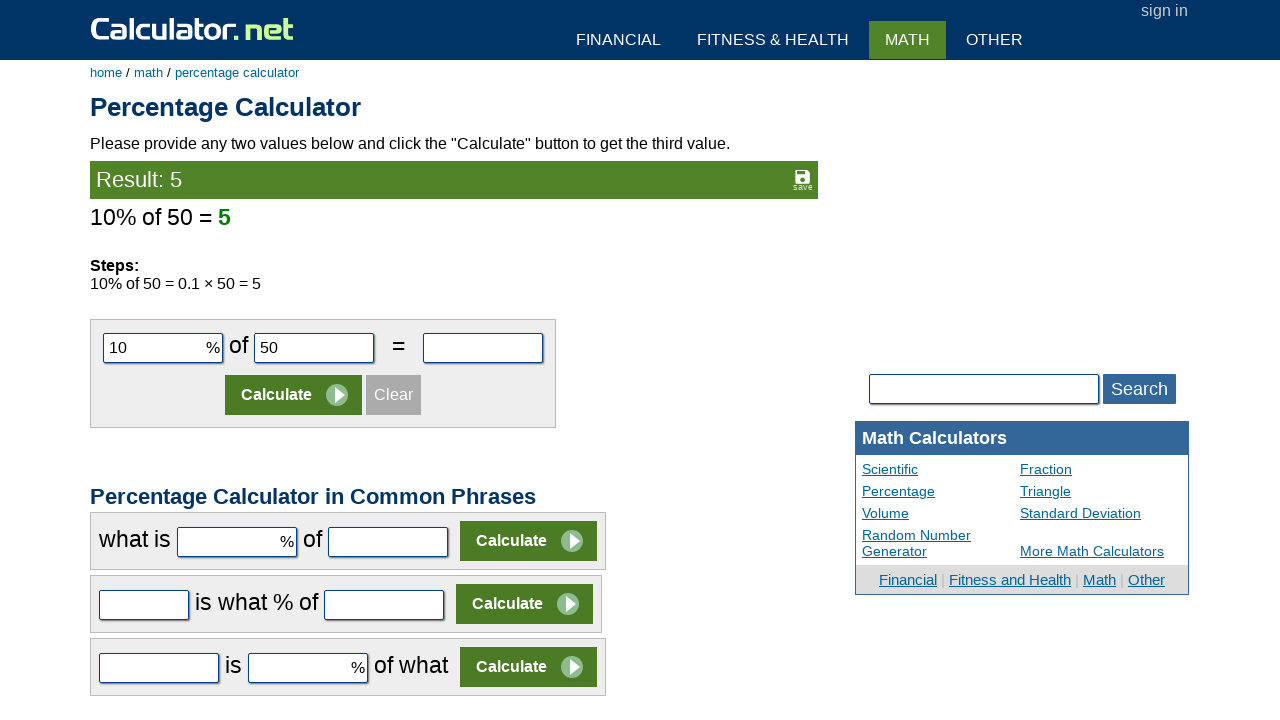